Tests that the main and footer sections become visible when items are added.

Starting URL: https://demo.playwright.dev/todomvc

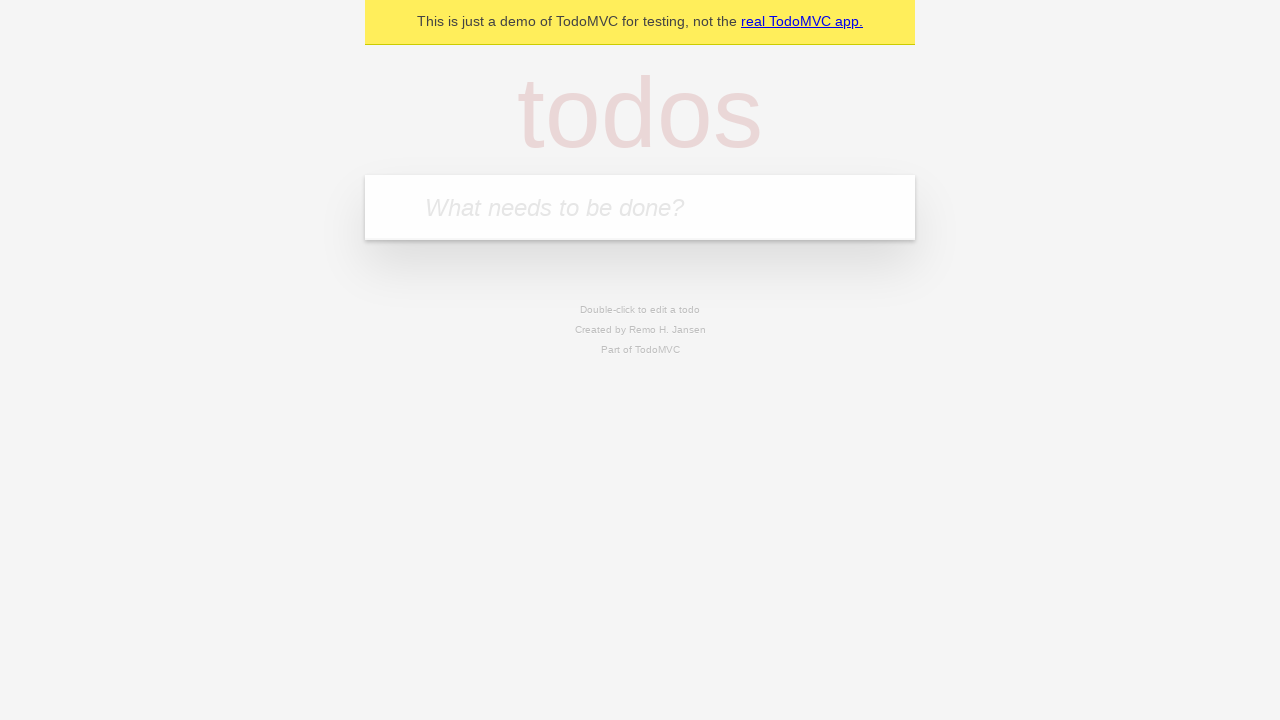

Filled new todo input with 'buy some cheese' on .new-todo
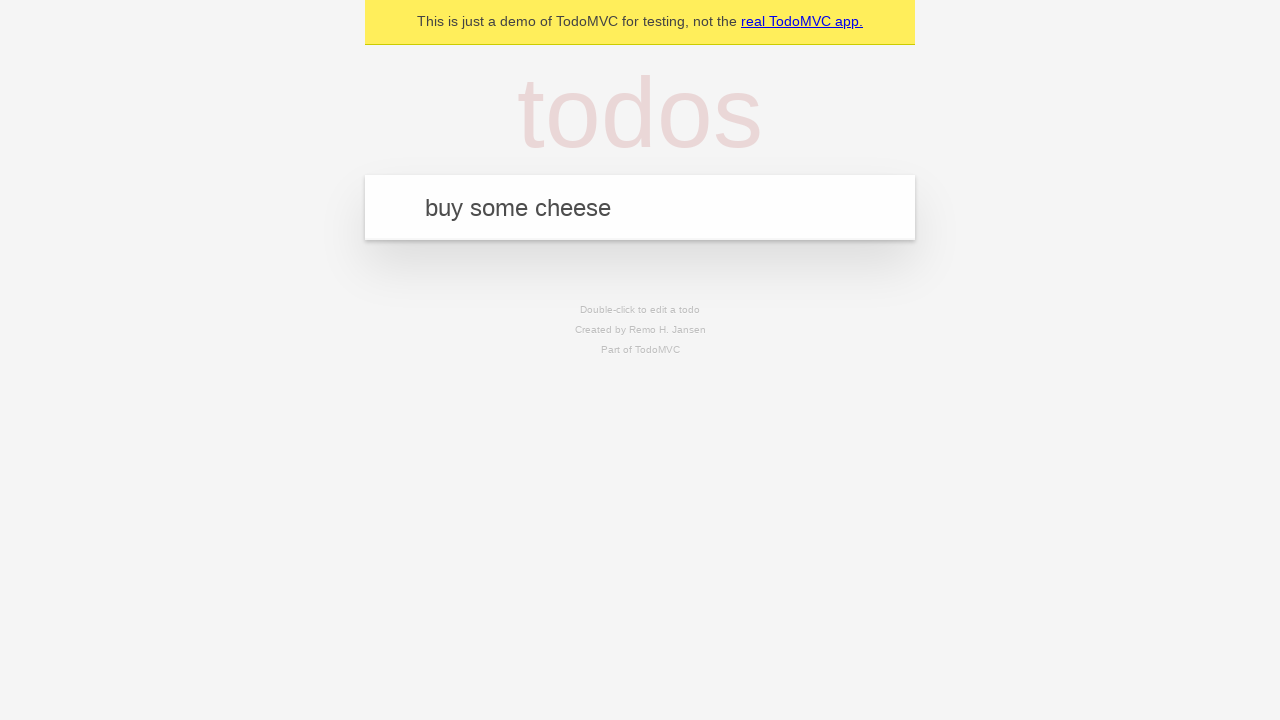

Pressed Enter to add todo item on .new-todo
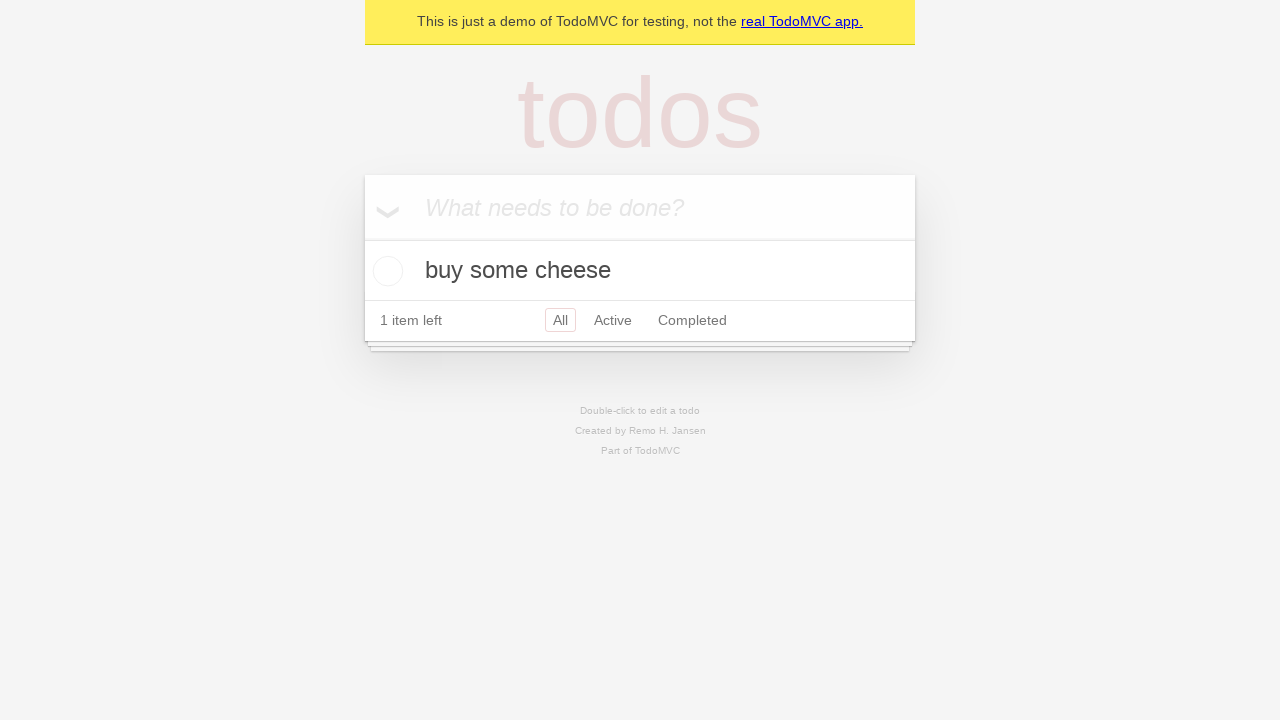

Main section became visible after adding item
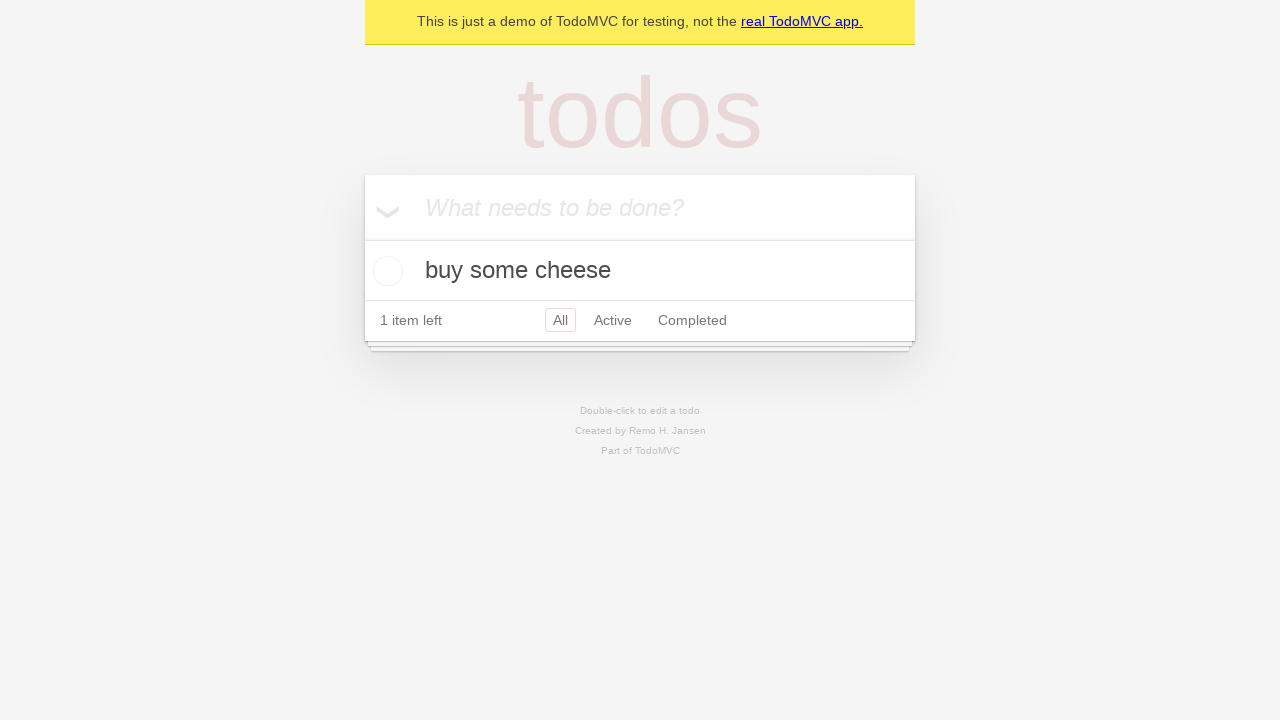

Footer section became visible after adding item
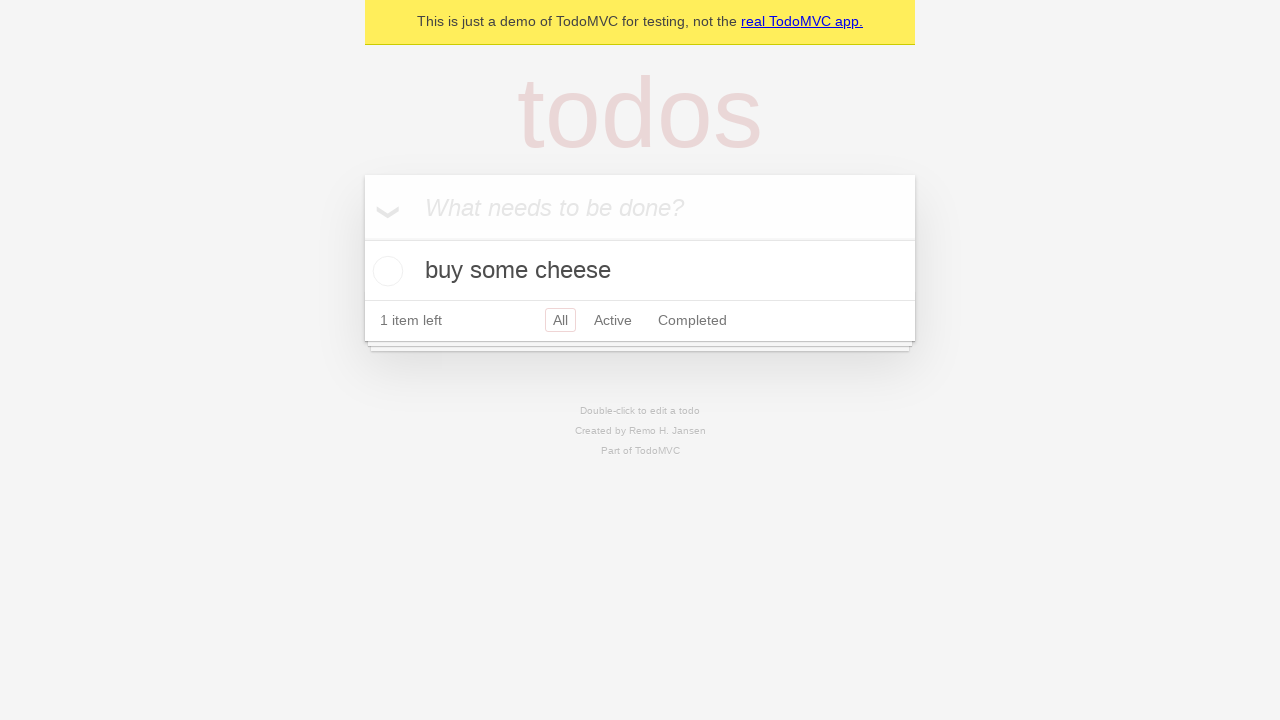

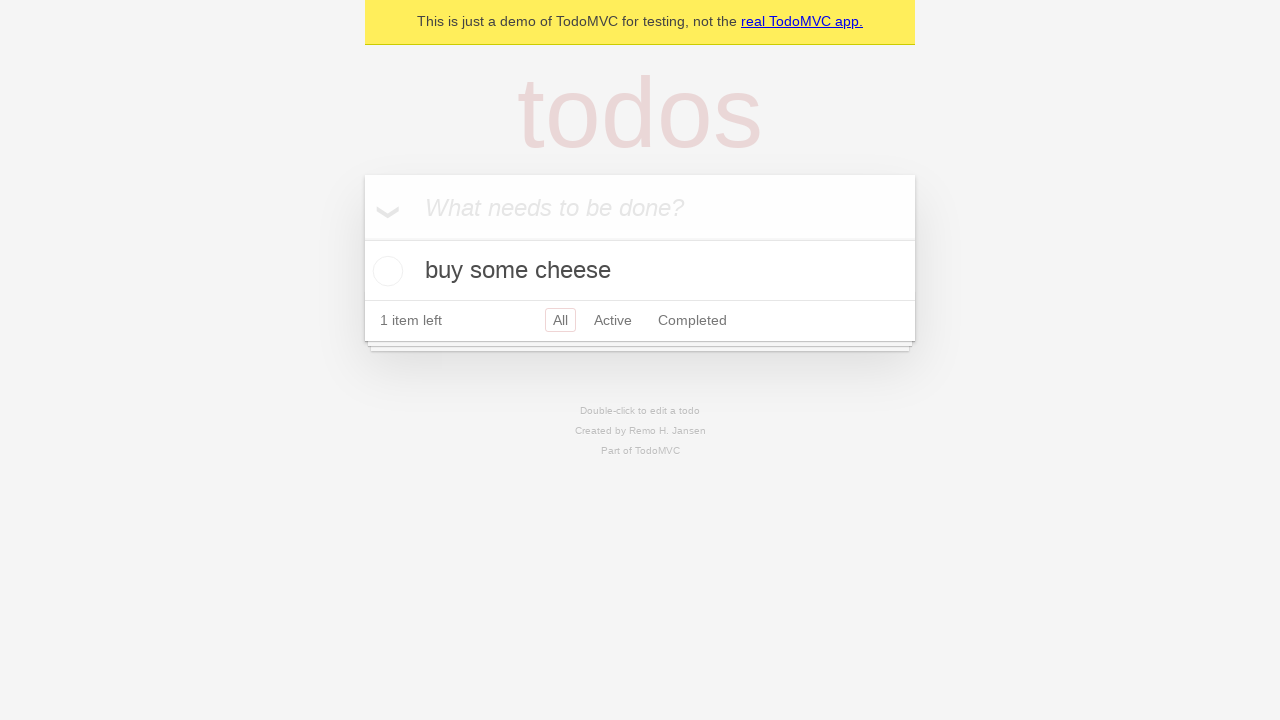